Tests TodoMVC application with React framework by adding three todo items, checking off two of them, and verifying the remaining item count

Starting URL: https://todomvc.com

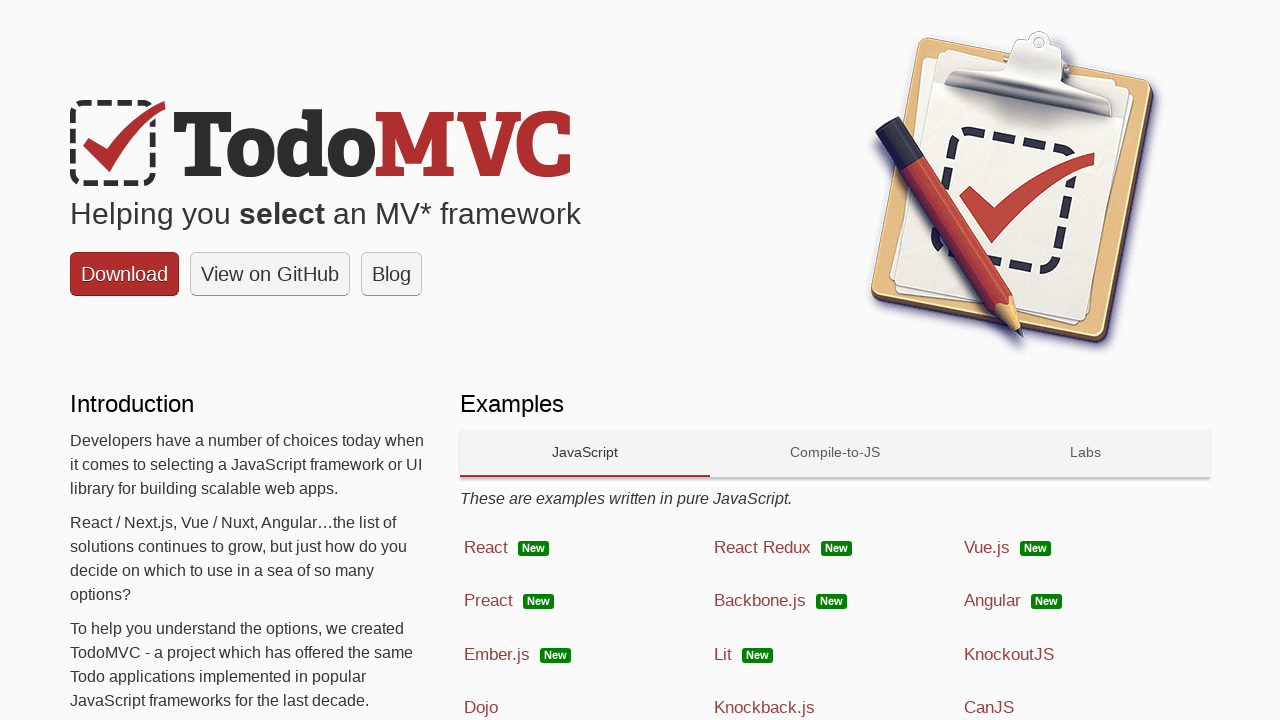

Clicked on React platform link at (585, 548) on a:has-text('React')
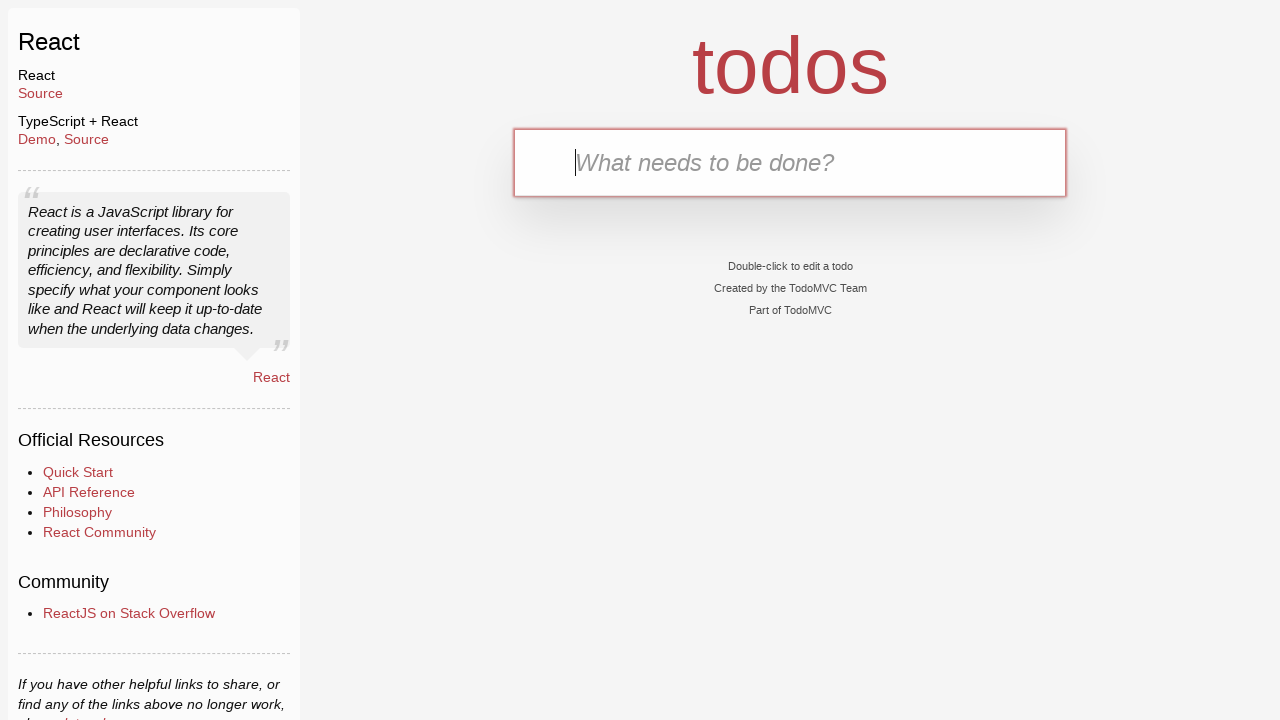

Todo app loaded and new-todo input field is visible
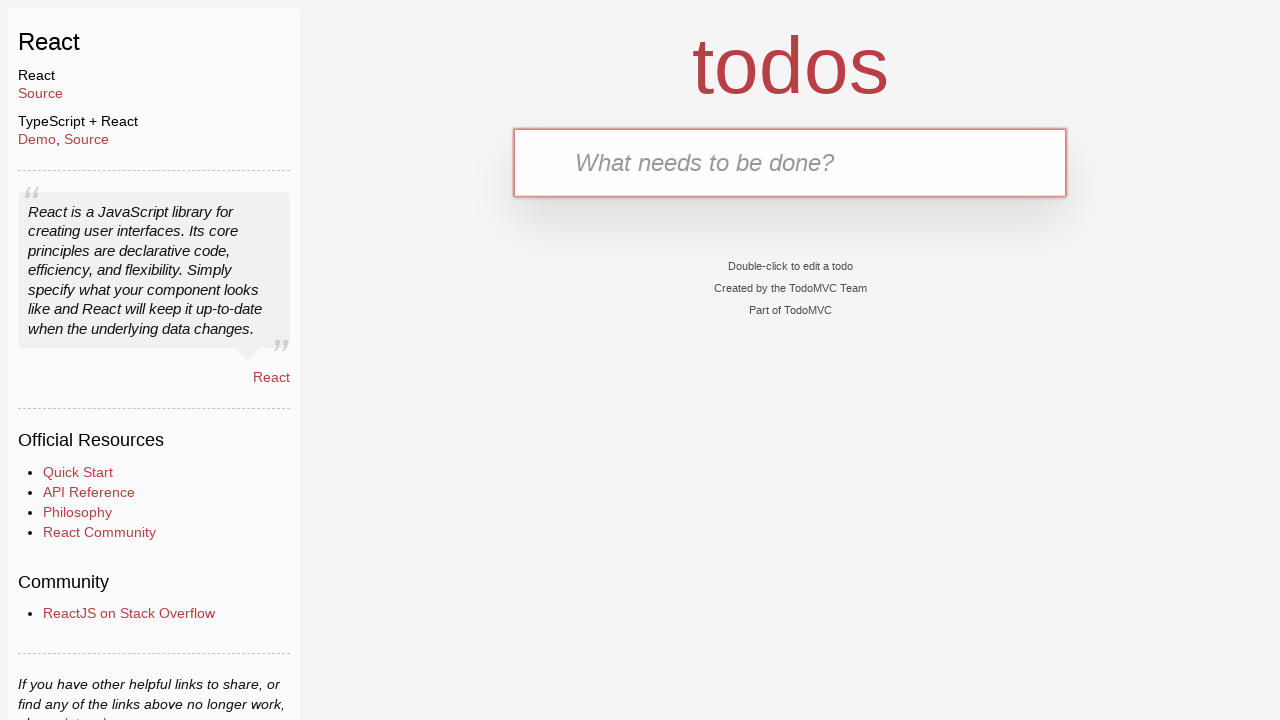

Filled new-todo field with 'Plan the camp' on .new-todo
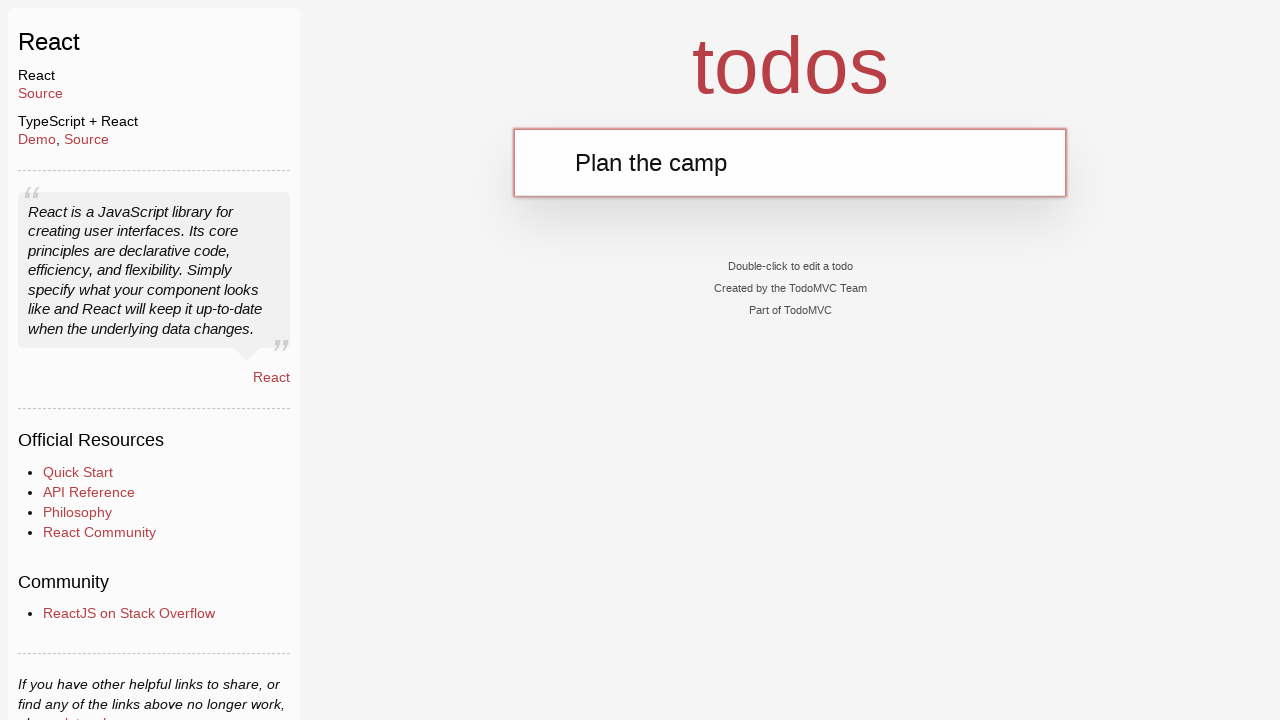

Pressed Enter to add first todo item on .new-todo
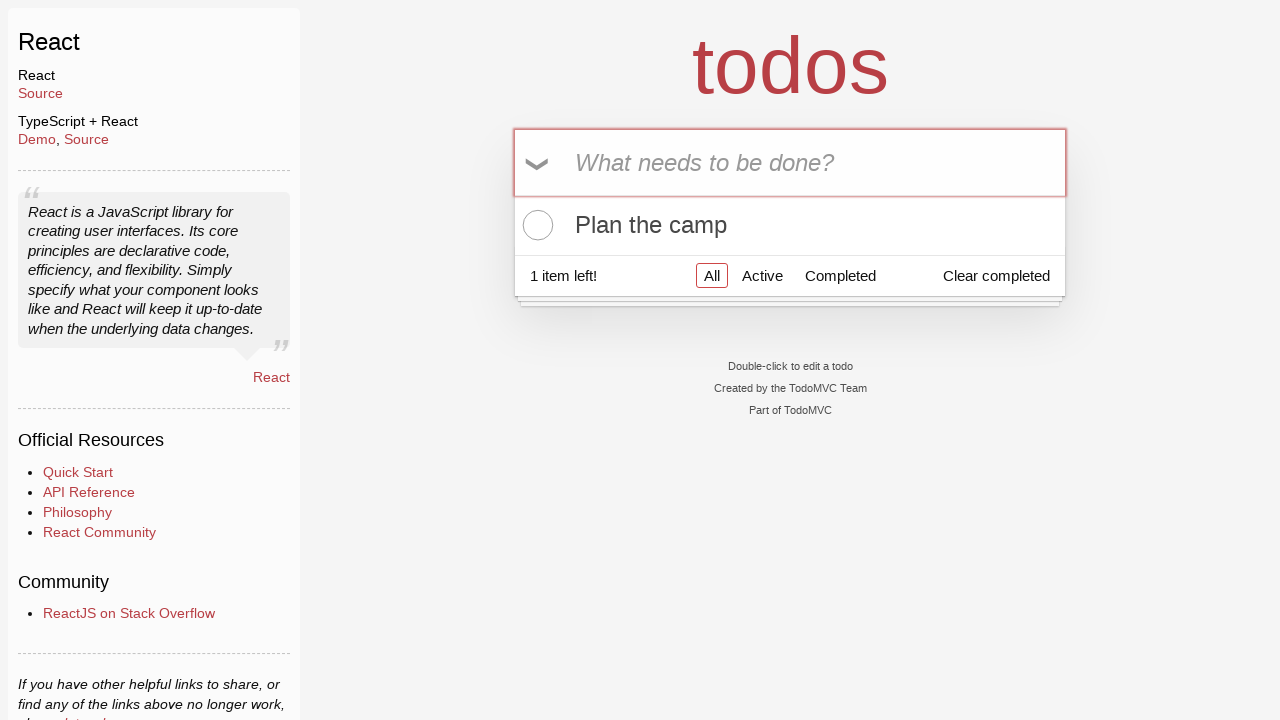

Filled new-todo field with 'Take the dog on a walk' on .new-todo
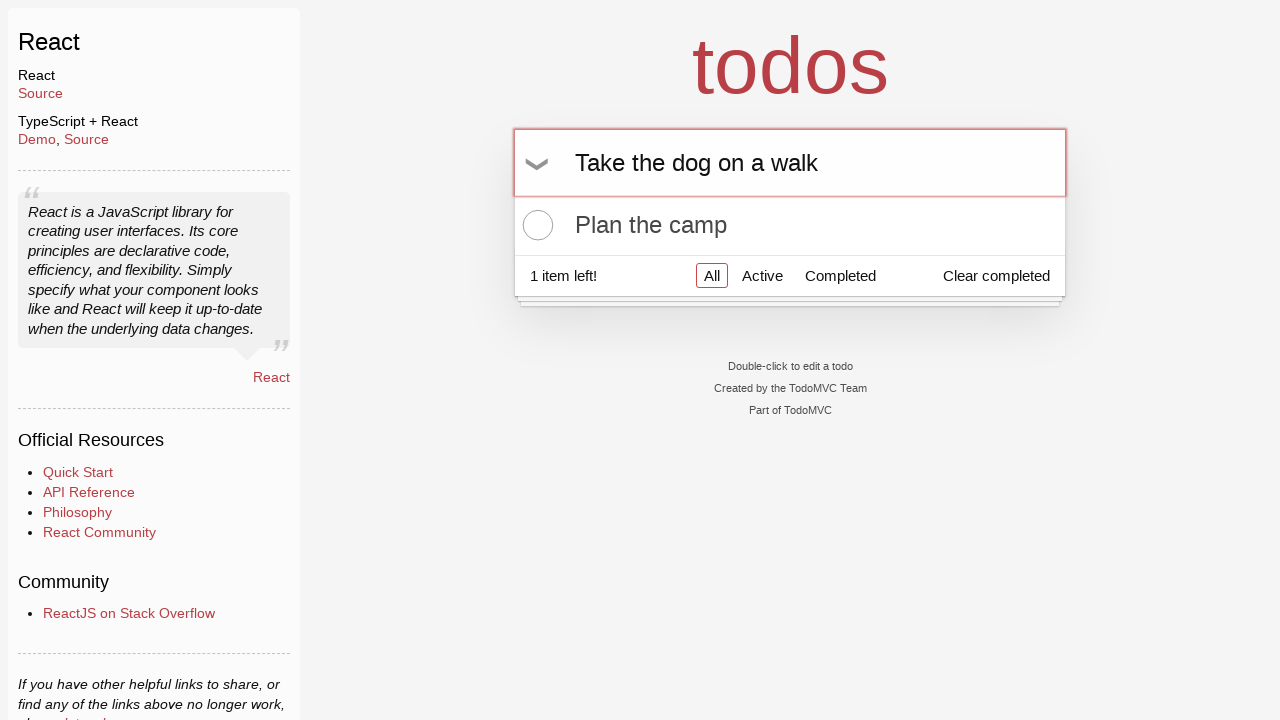

Pressed Enter to add second todo item on .new-todo
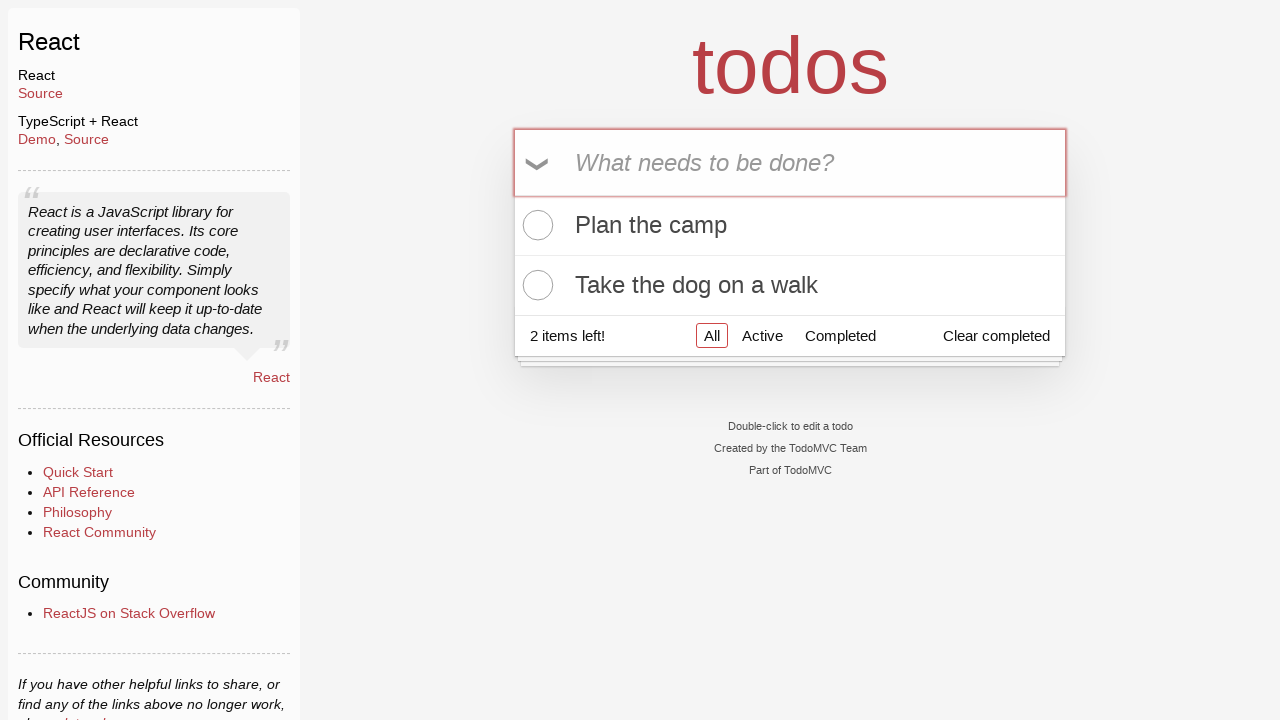

Filled new-todo field with 'Study SOLID principals' on .new-todo
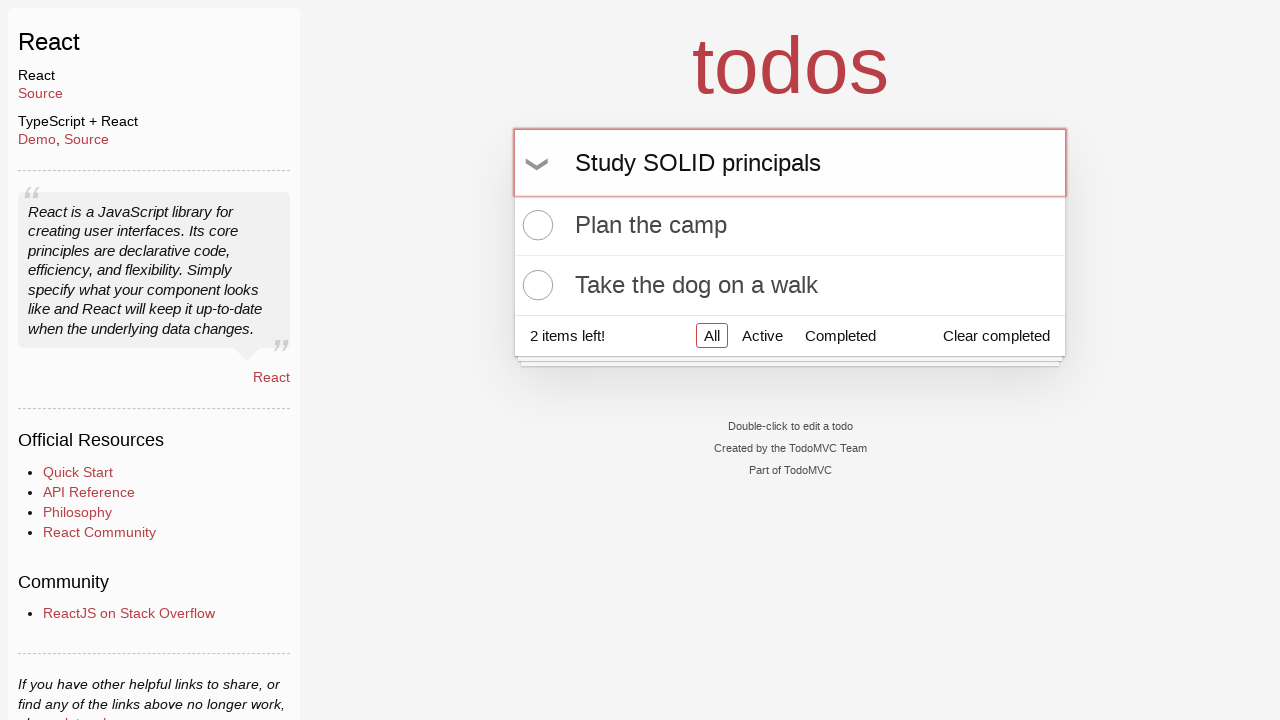

Pressed Enter to add third todo item on .new-todo
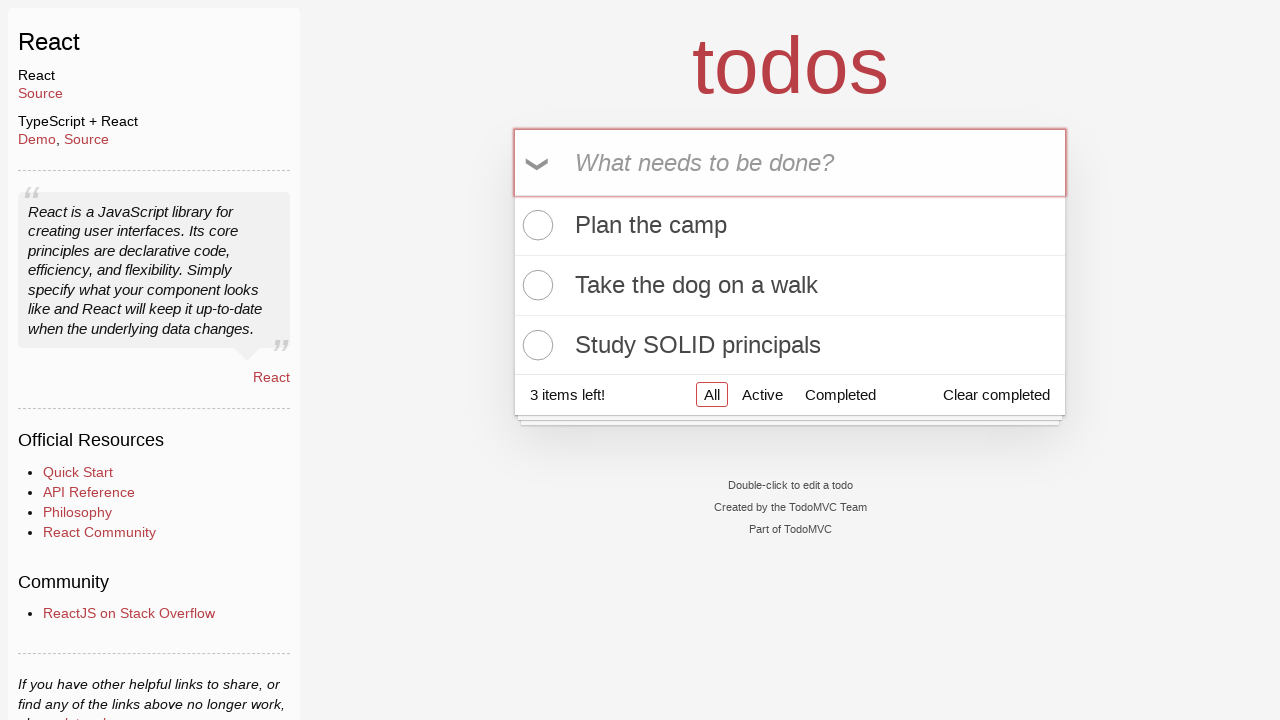

Checked off the second todo item 'Take the dog on a walk' at (535, 285) on li:nth-child(2) .toggle
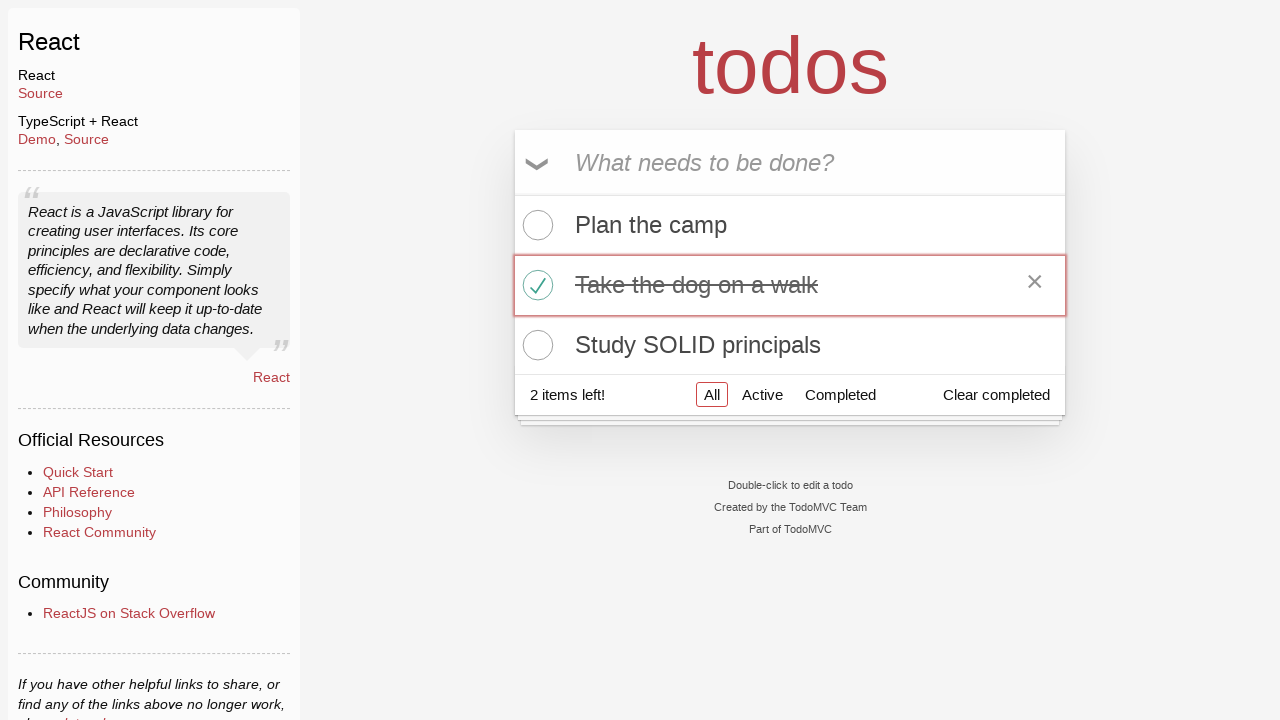

Checked off the third todo item 'Study SOLID principals' at (535, 345) on li:nth-child(3) .toggle
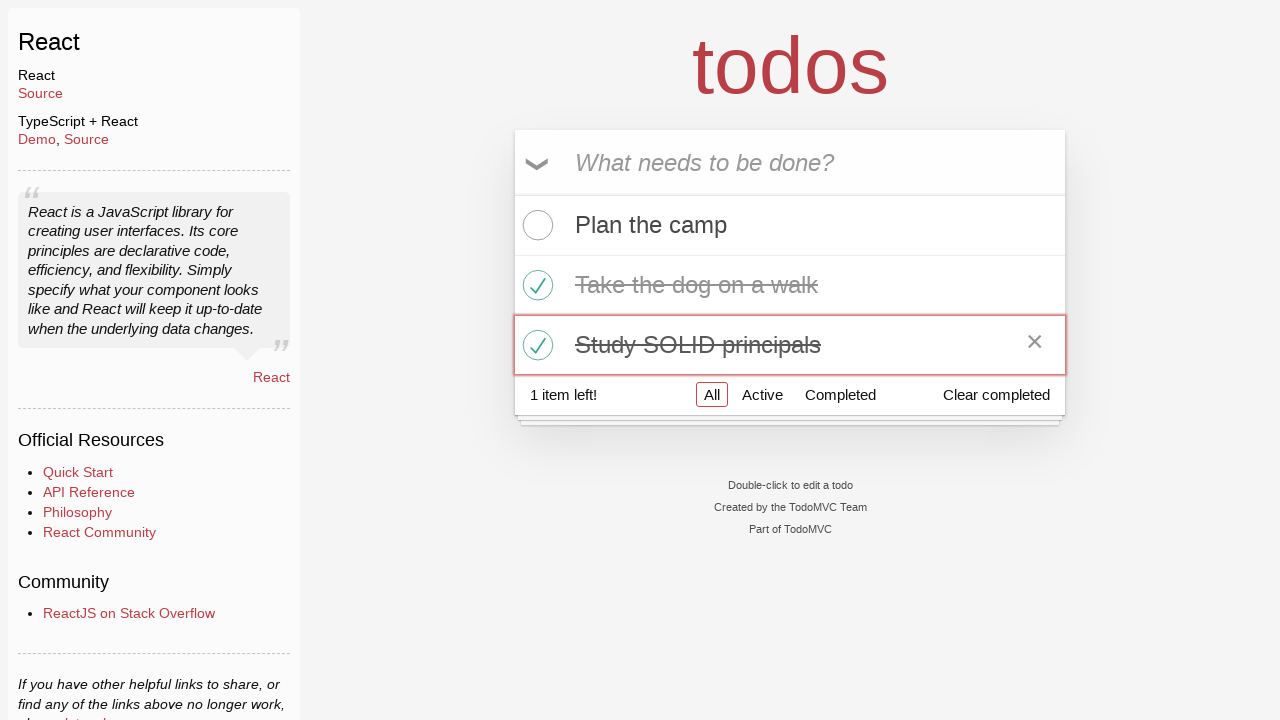

Verified items left count is displayed in footer
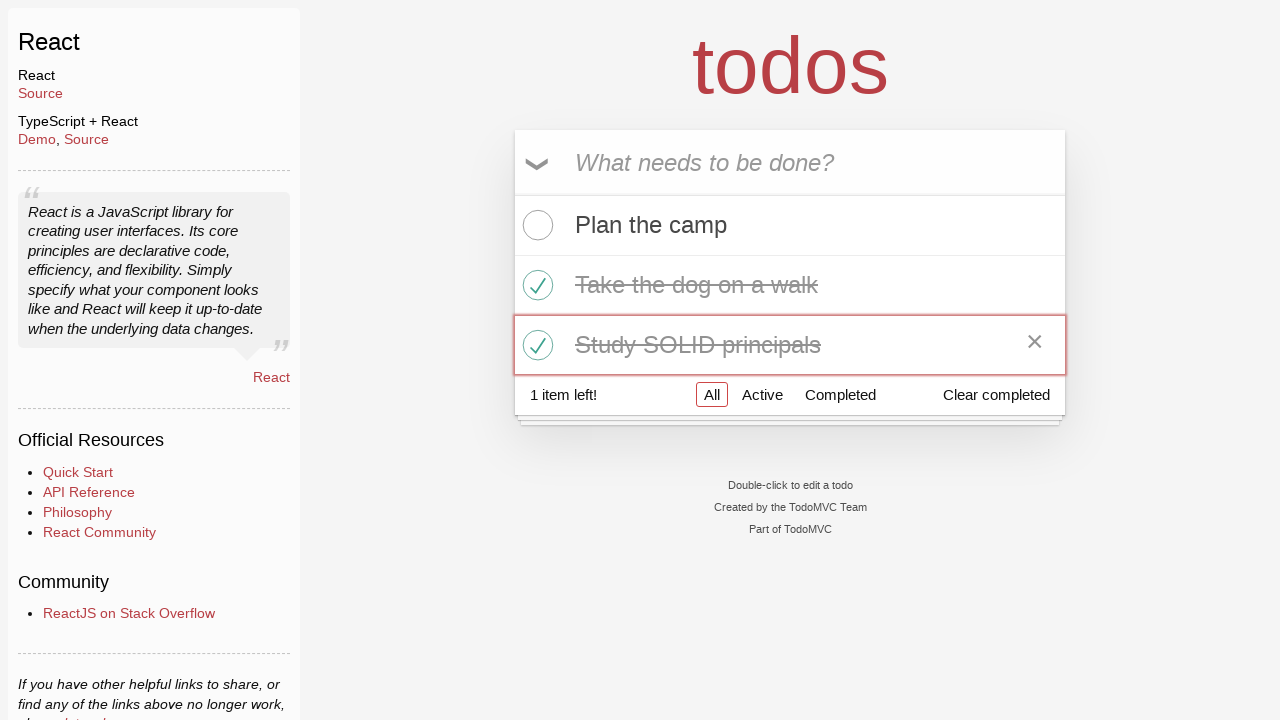

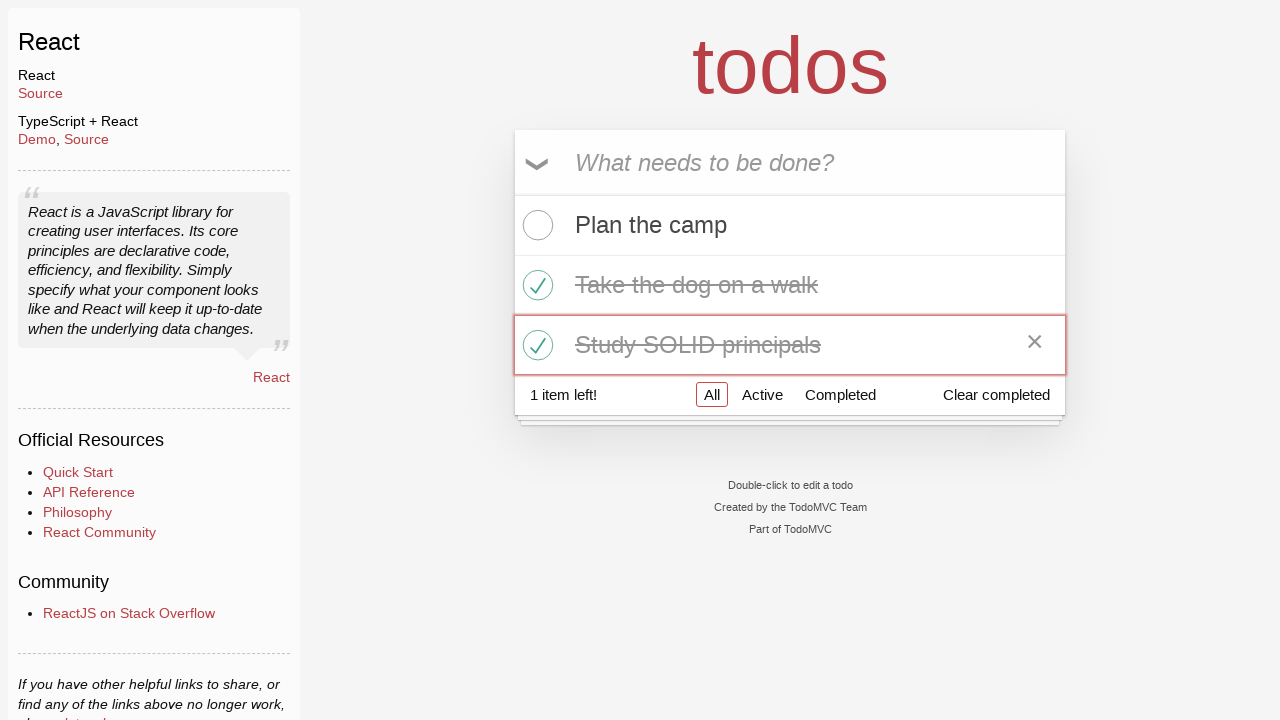